Navigates to a page with a large table and highlights a specific element by temporarily adding a red dashed border to it, then waits and reverts the style back to original.

Starting URL: http://the-internet.herokuapp.com/large

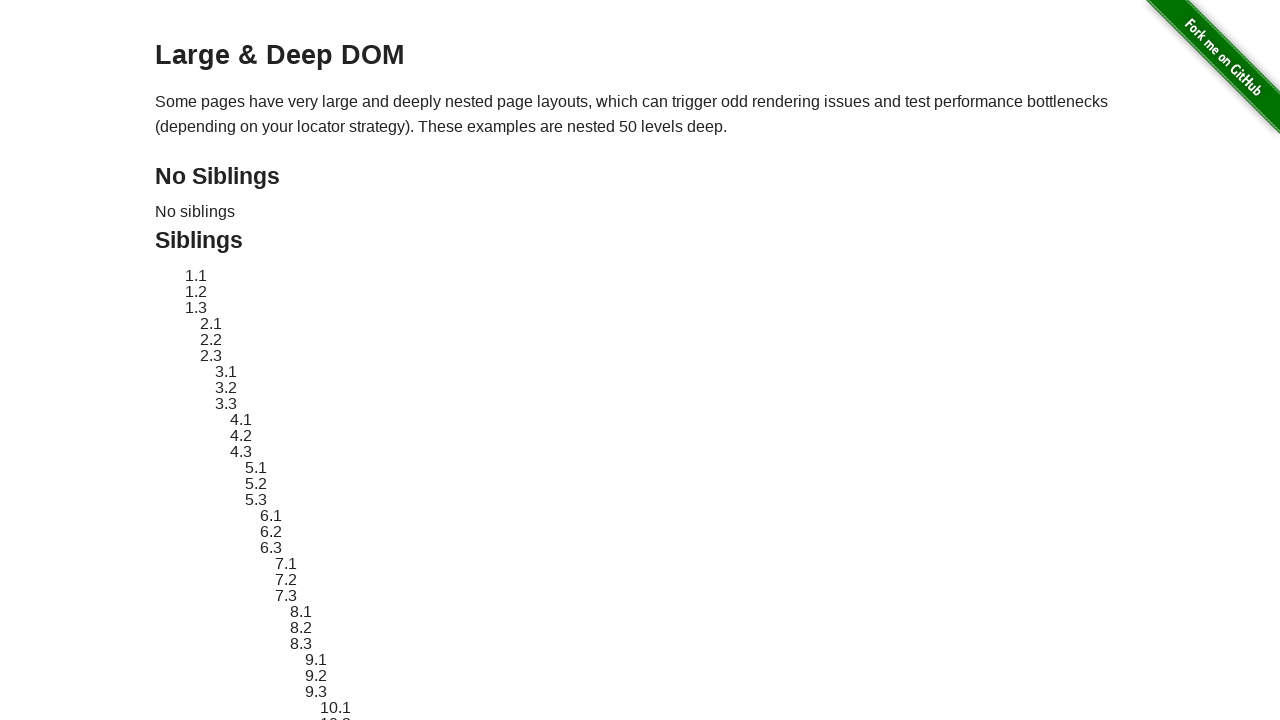

Waited for target element #sibling-2.3 to be present
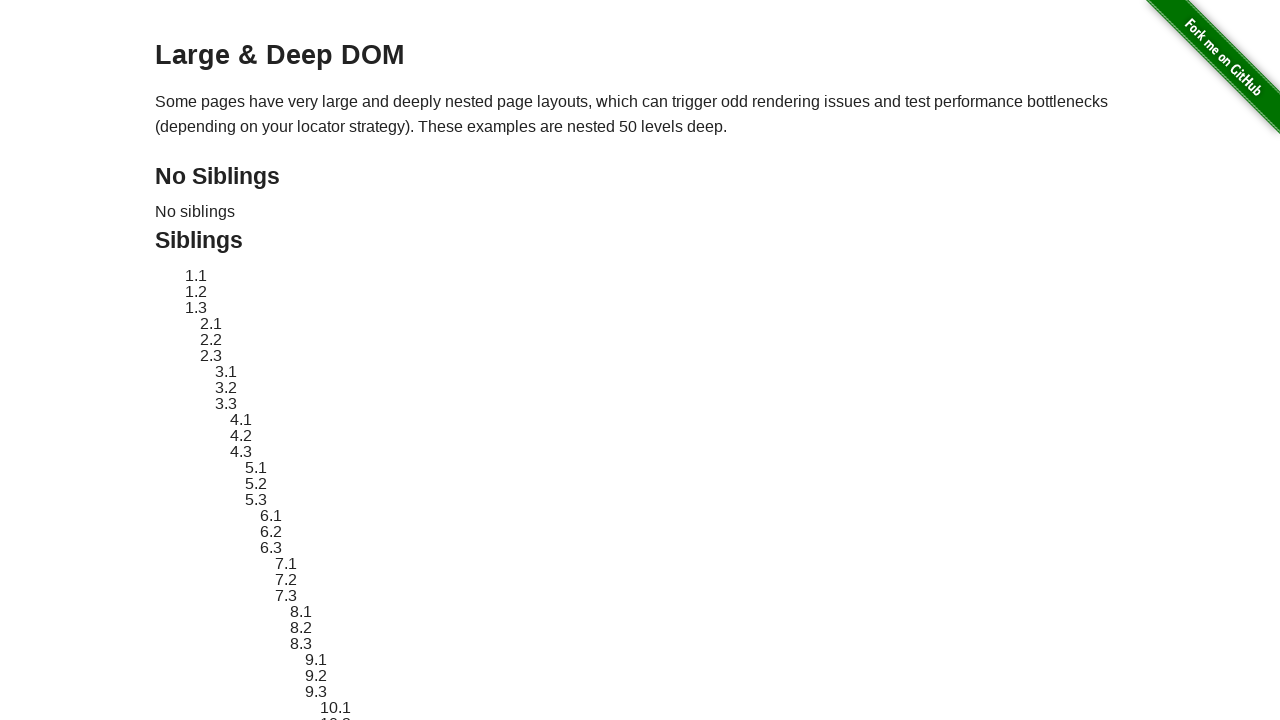

Located the target element to highlight
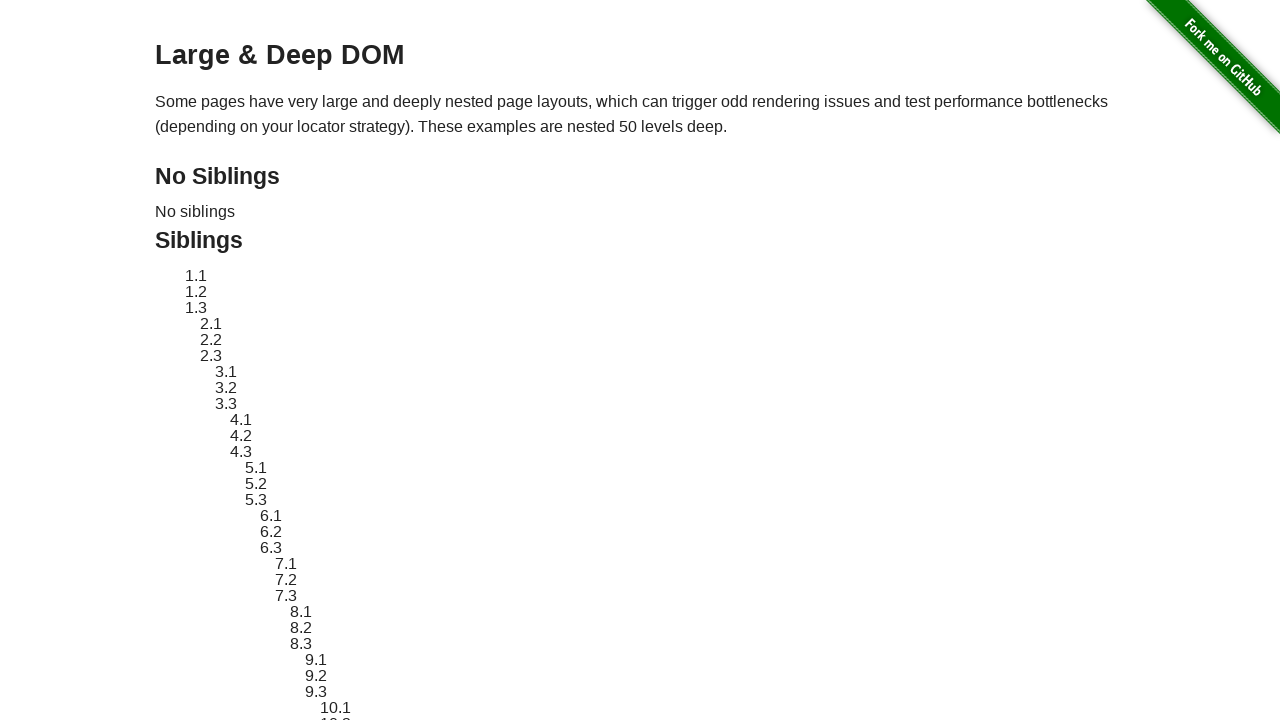

Stored original style attribute of target element
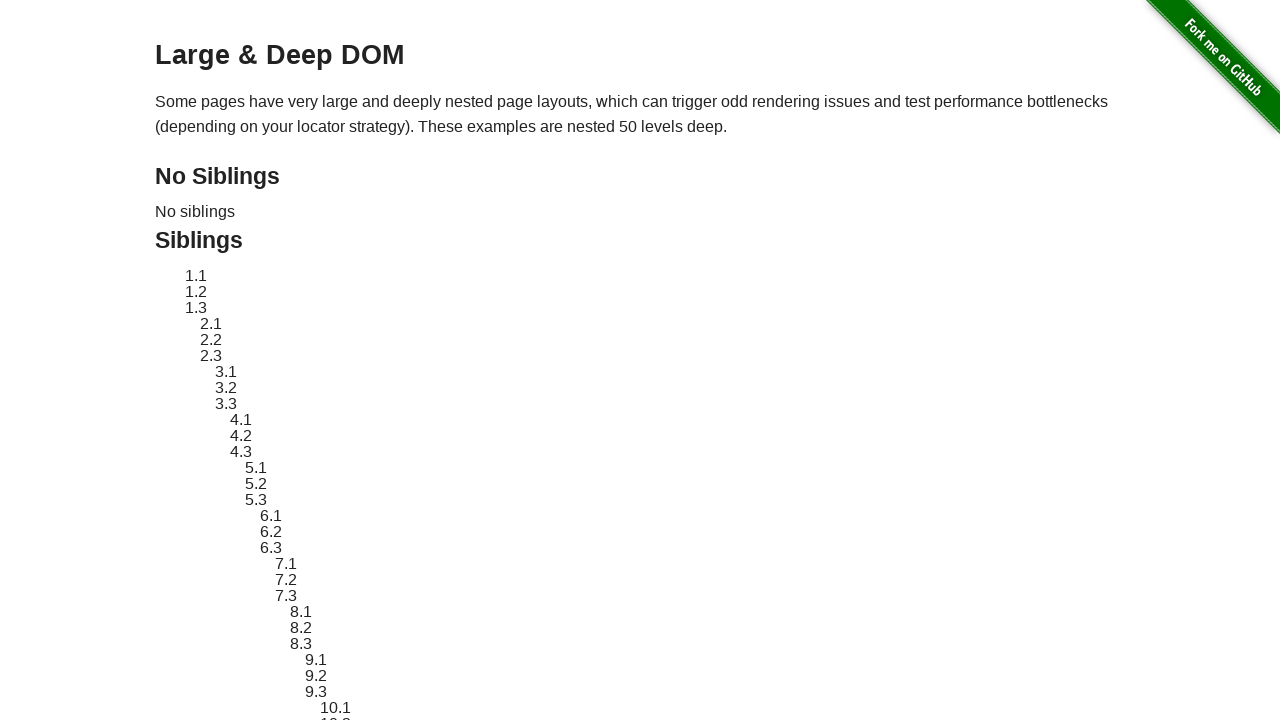

Applied red dashed border highlight to target element
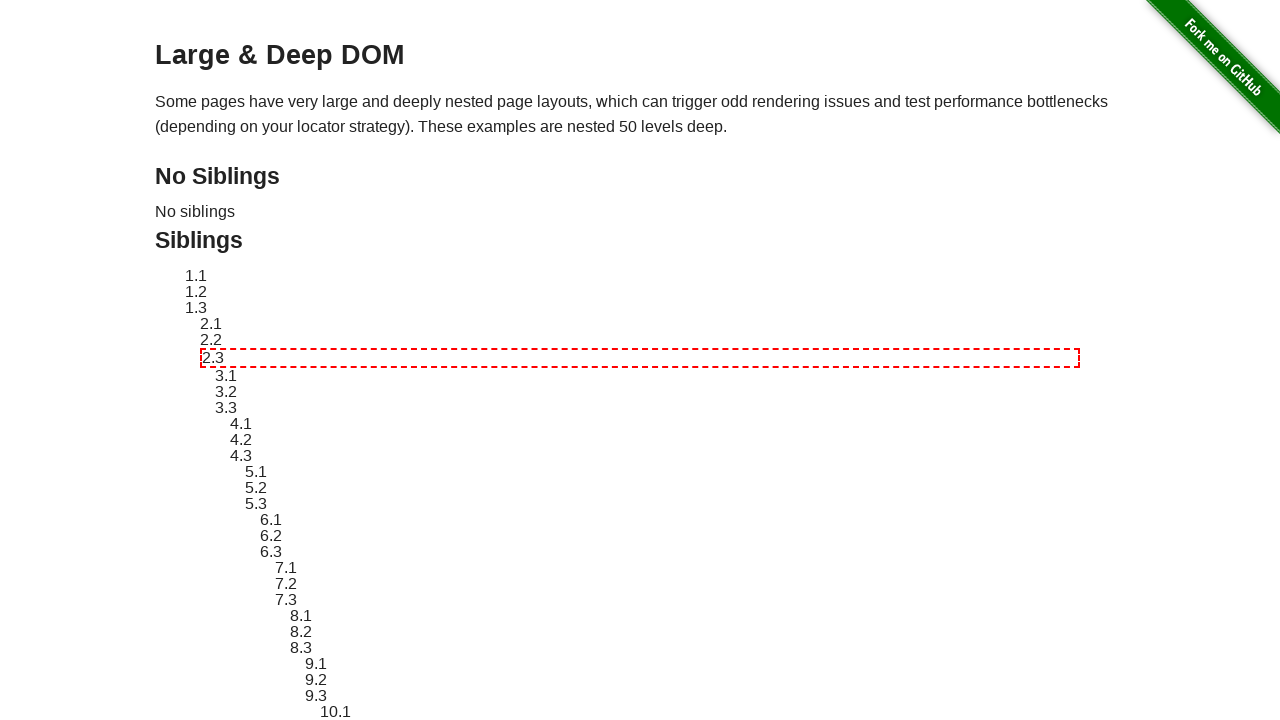

Waited 2 seconds for highlight to be visible
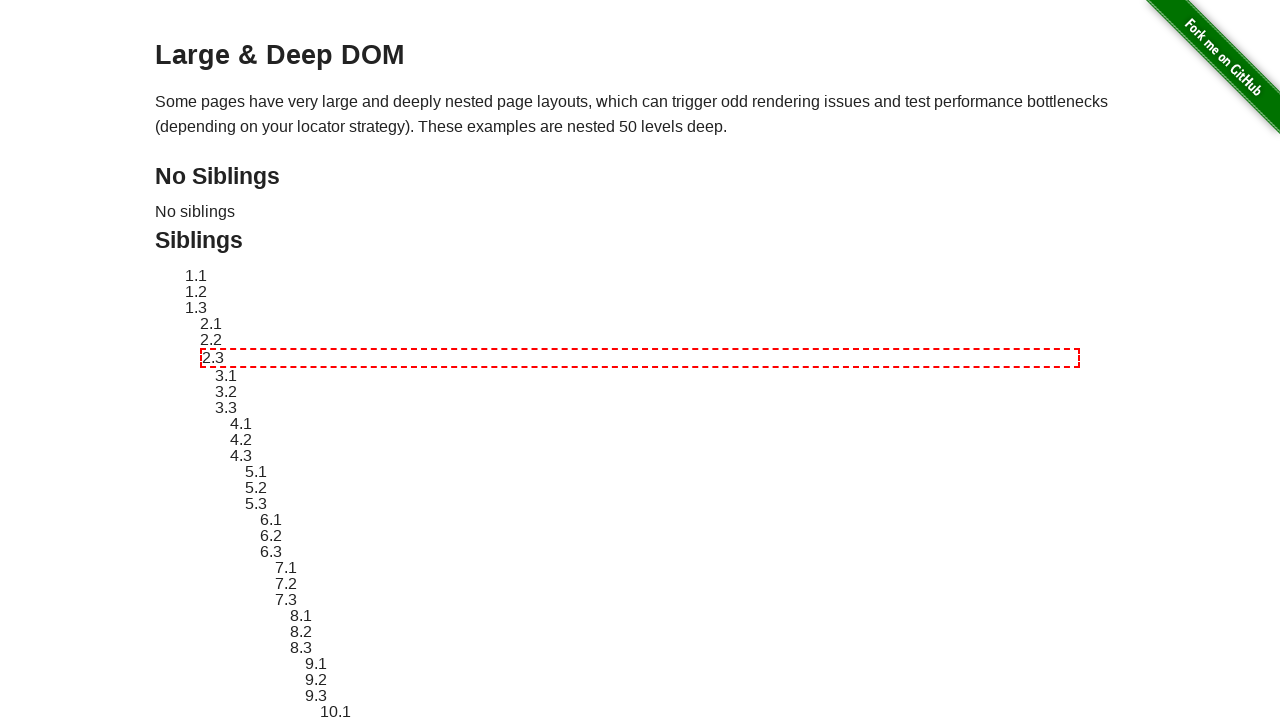

Reverted target element style back to original
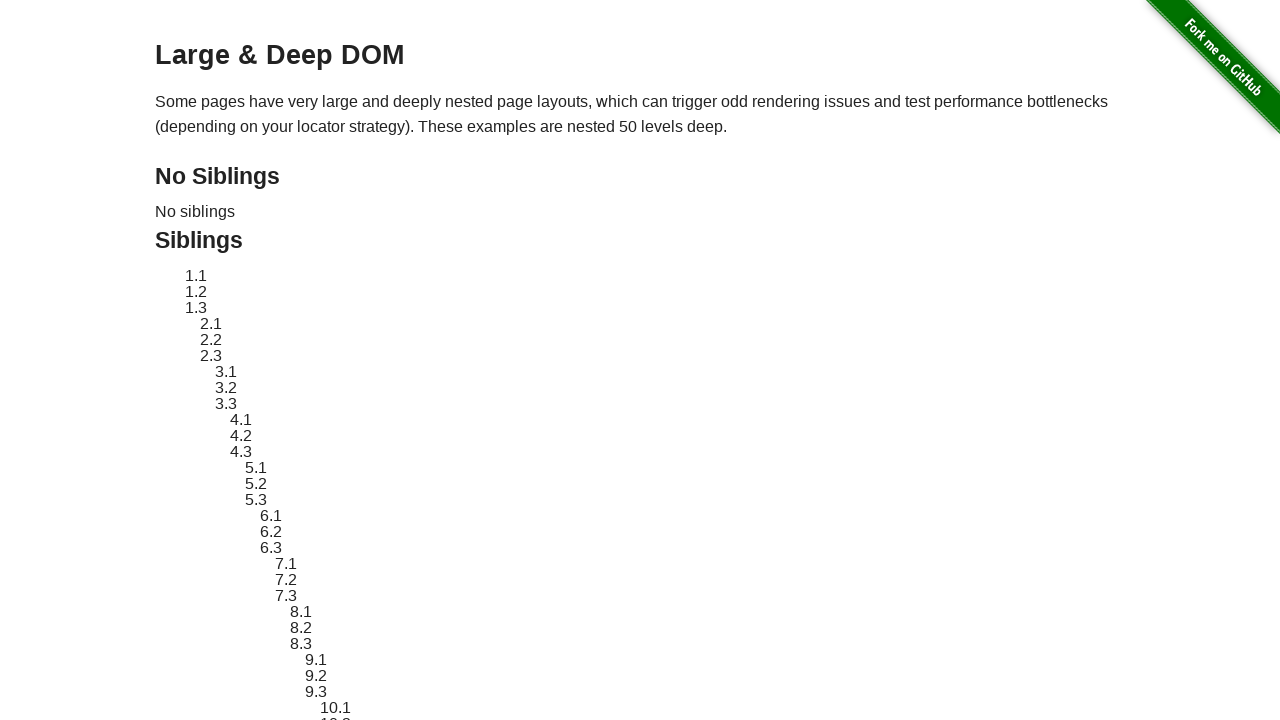

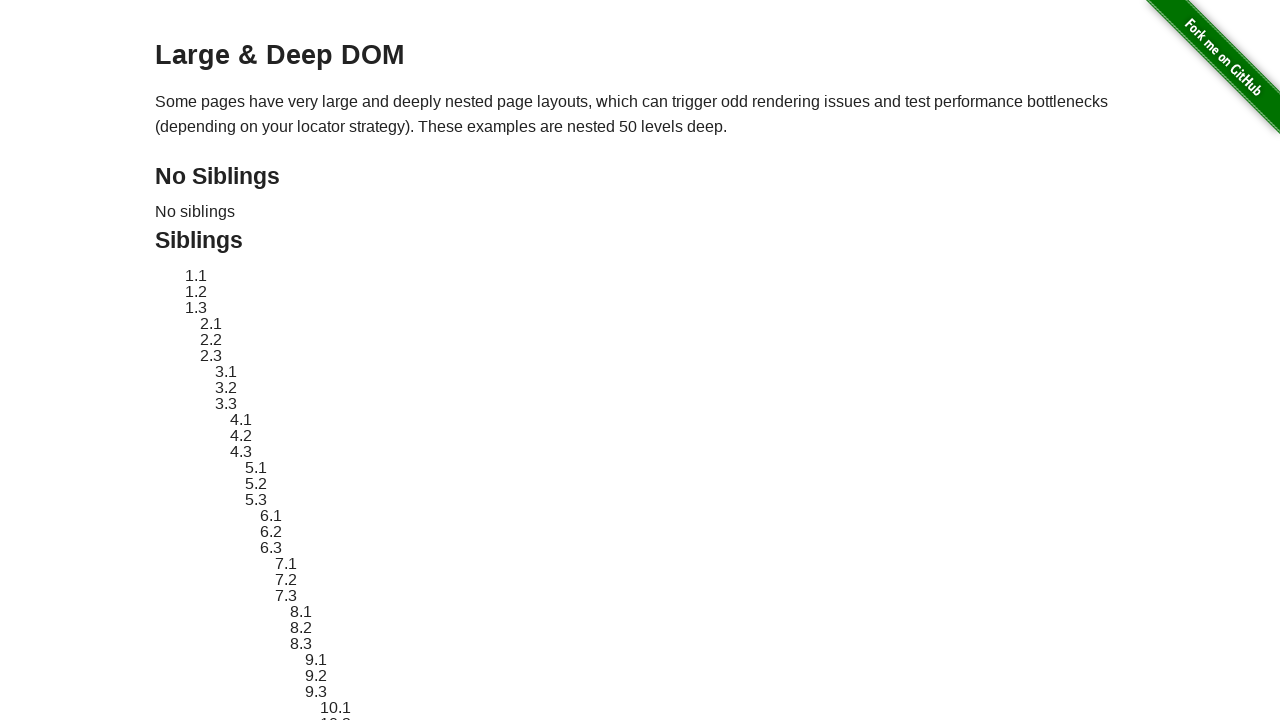